Tests checkbox functionality by verifying initial state, clicking to select, and clicking again to deselect a checkbox

Starting URL: https://rahulshettyacademy.com/AutomationPractice/

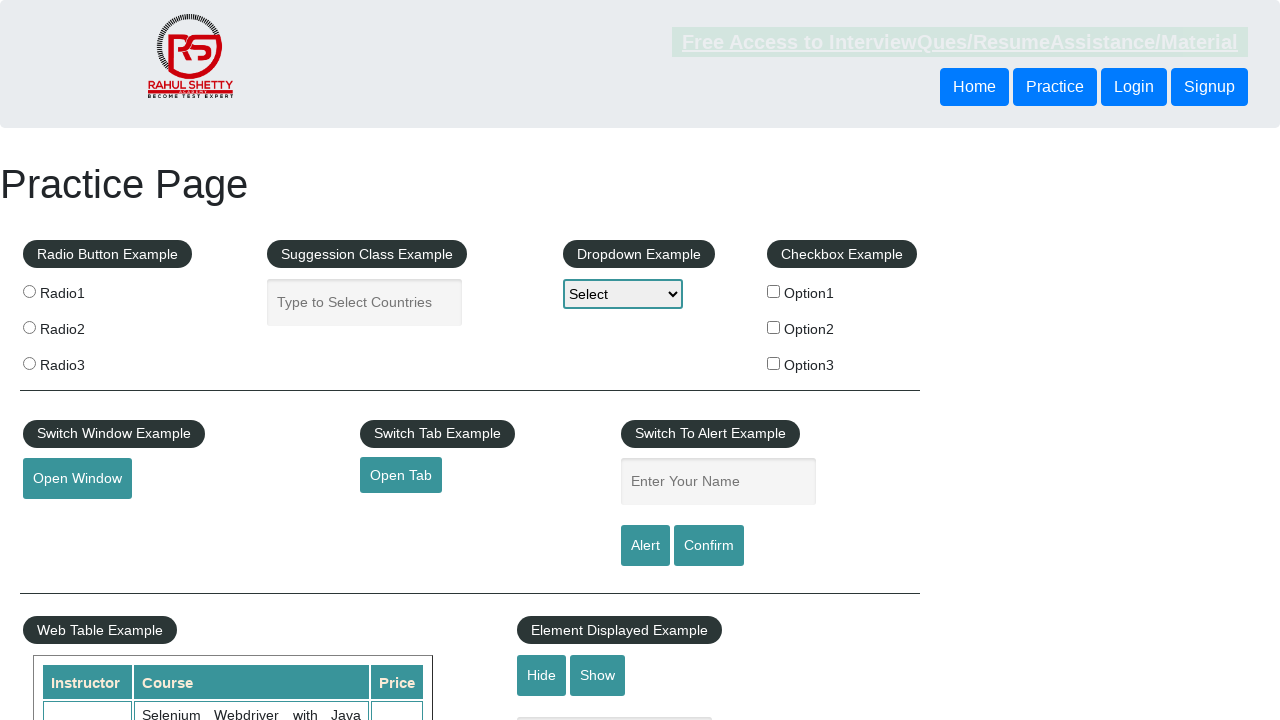

Verified checkbox #checkBoxOption1 is initially not selected
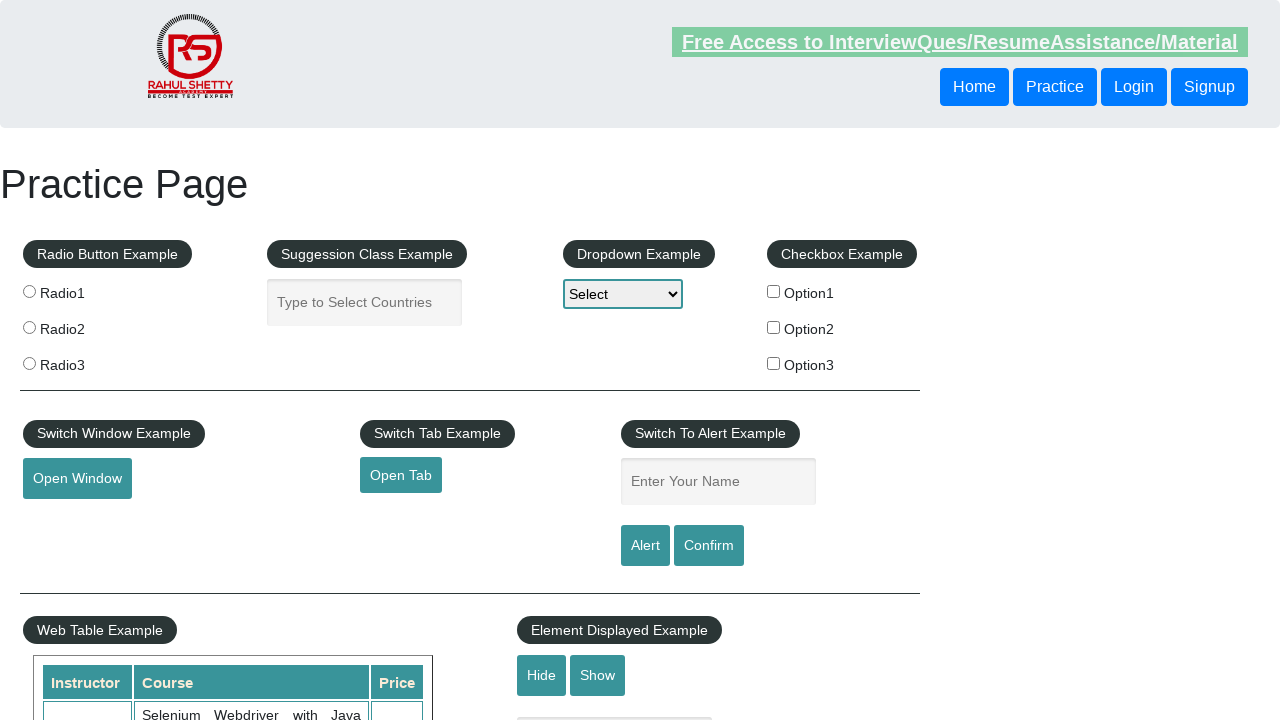

Clicked checkbox #checkBoxOption1 to select it at (774, 291) on #checkBoxOption1
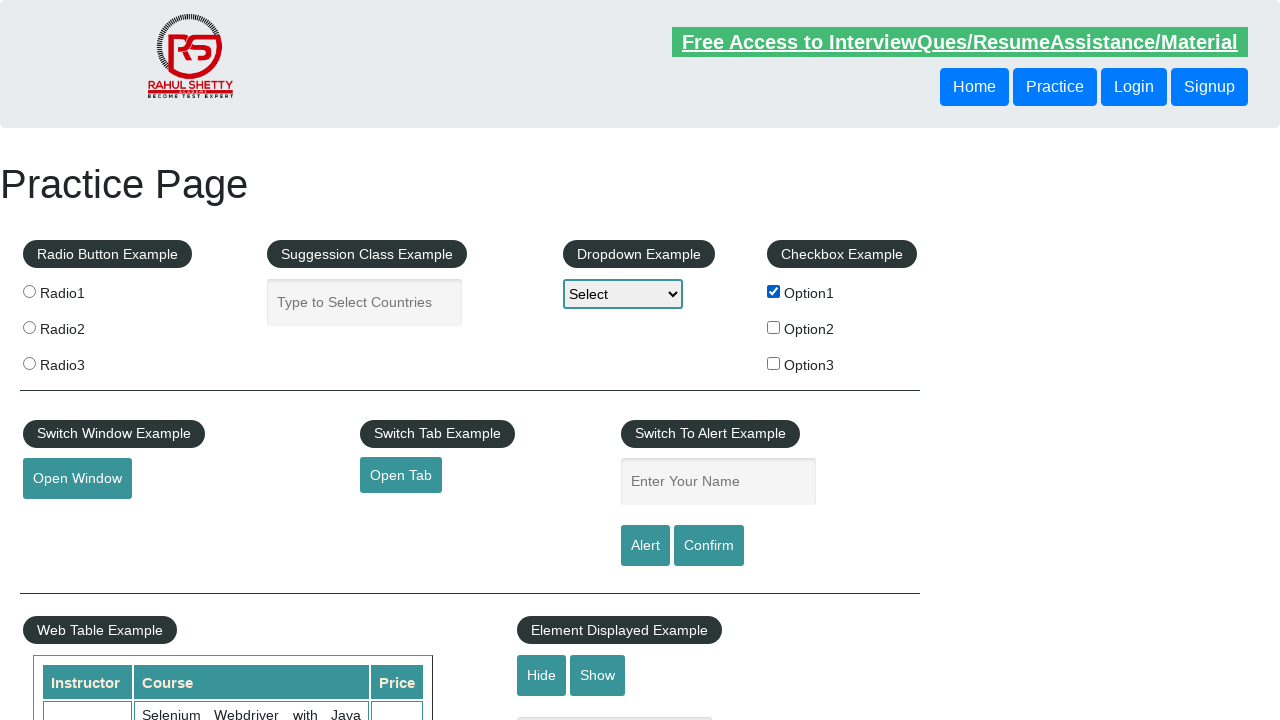

Verified checkbox #checkBoxOption1 is now selected
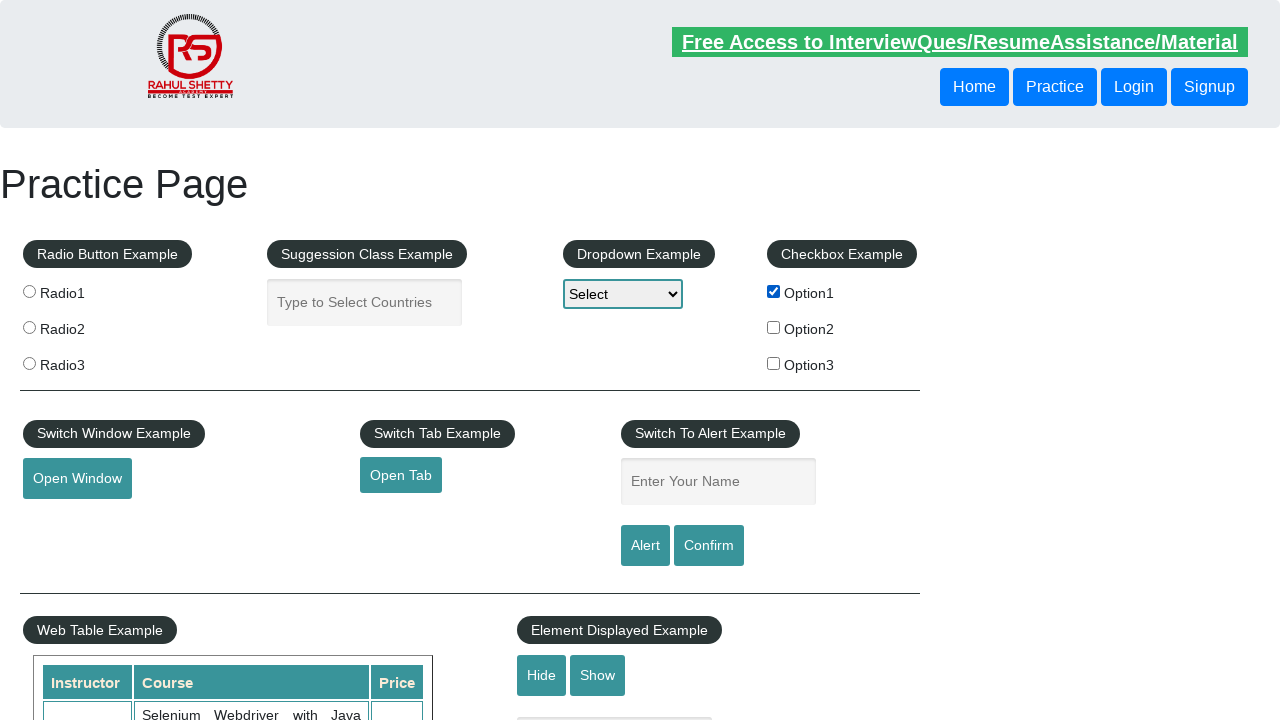

Clicked checkbox #checkBoxOption1 again to deselect it at (774, 291) on #checkBoxOption1
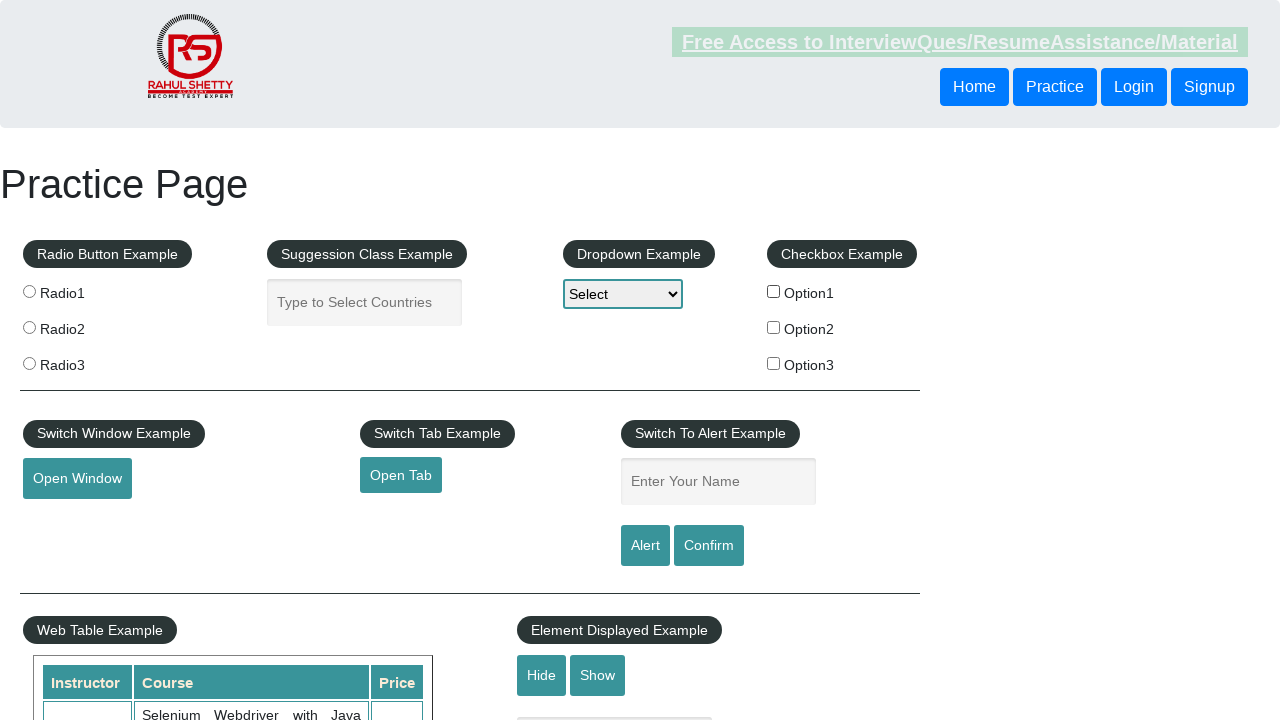

Verified checkbox #checkBoxOption1 is now deselected
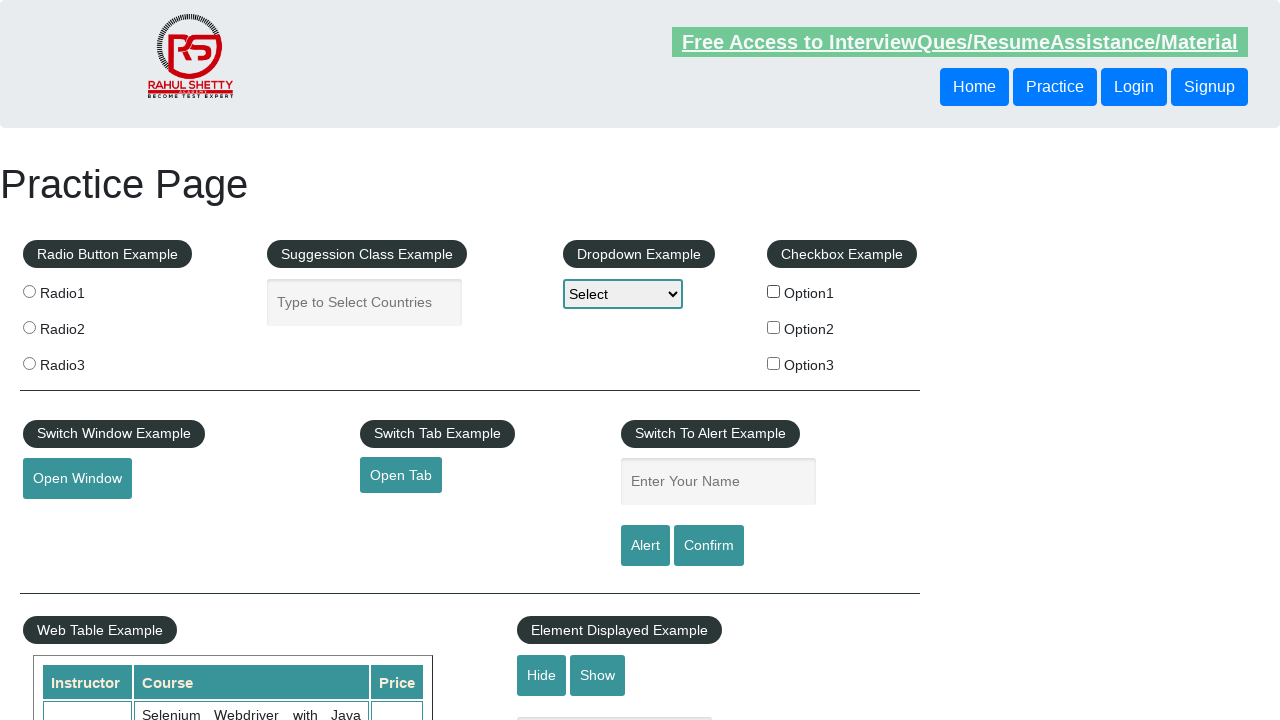

Retrieved count of all checkboxes: 0
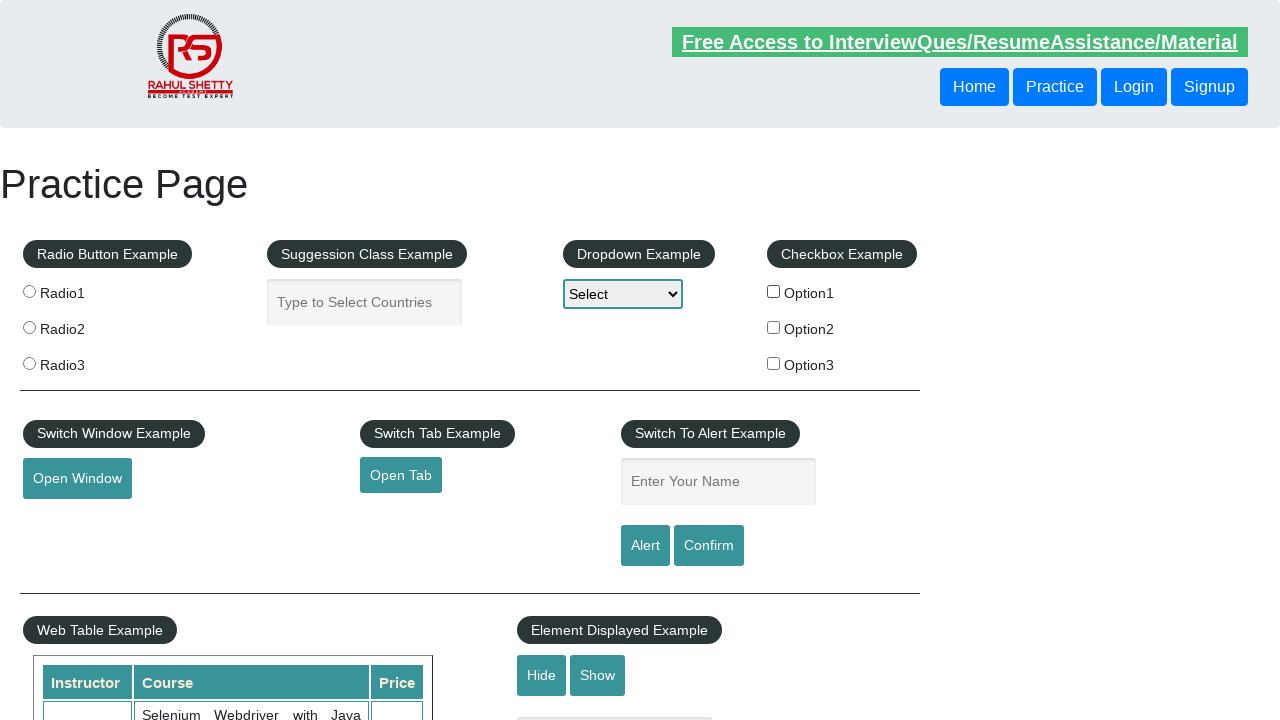

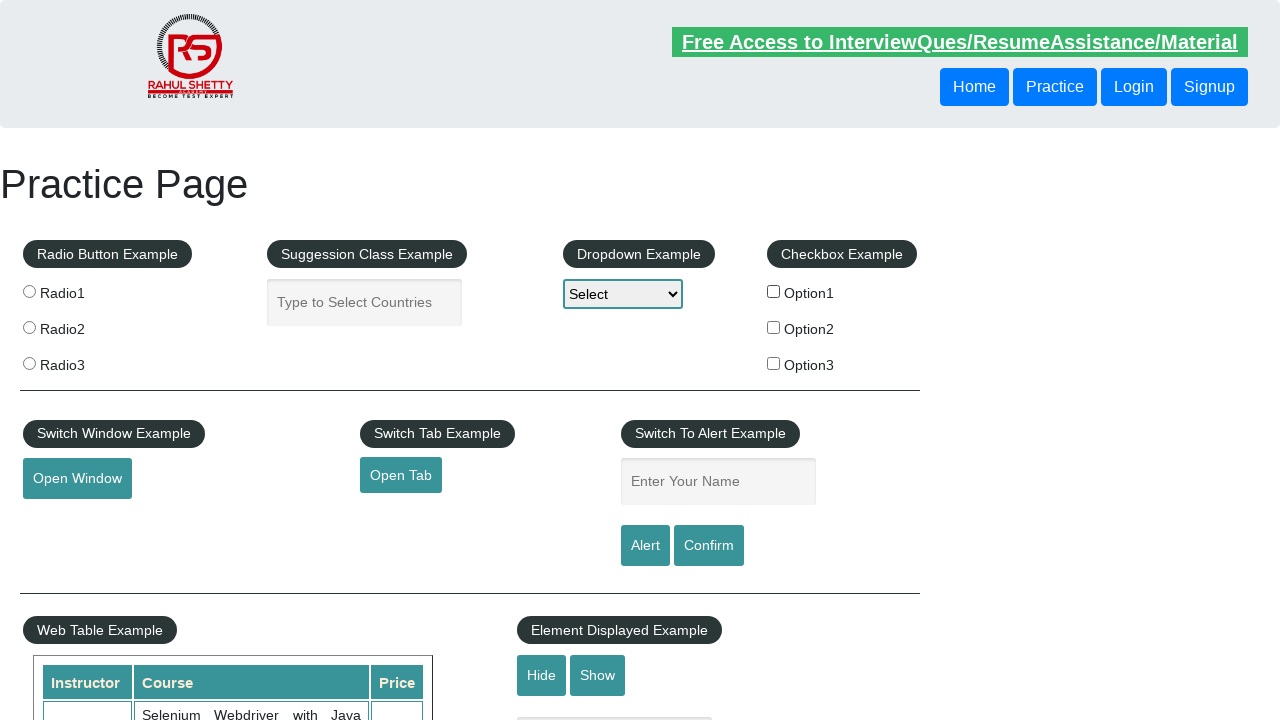